Tests registration form submission on the first registration page by filling in first name, last name, and email fields

Starting URL: http://suninjuly.github.io/registration1.html

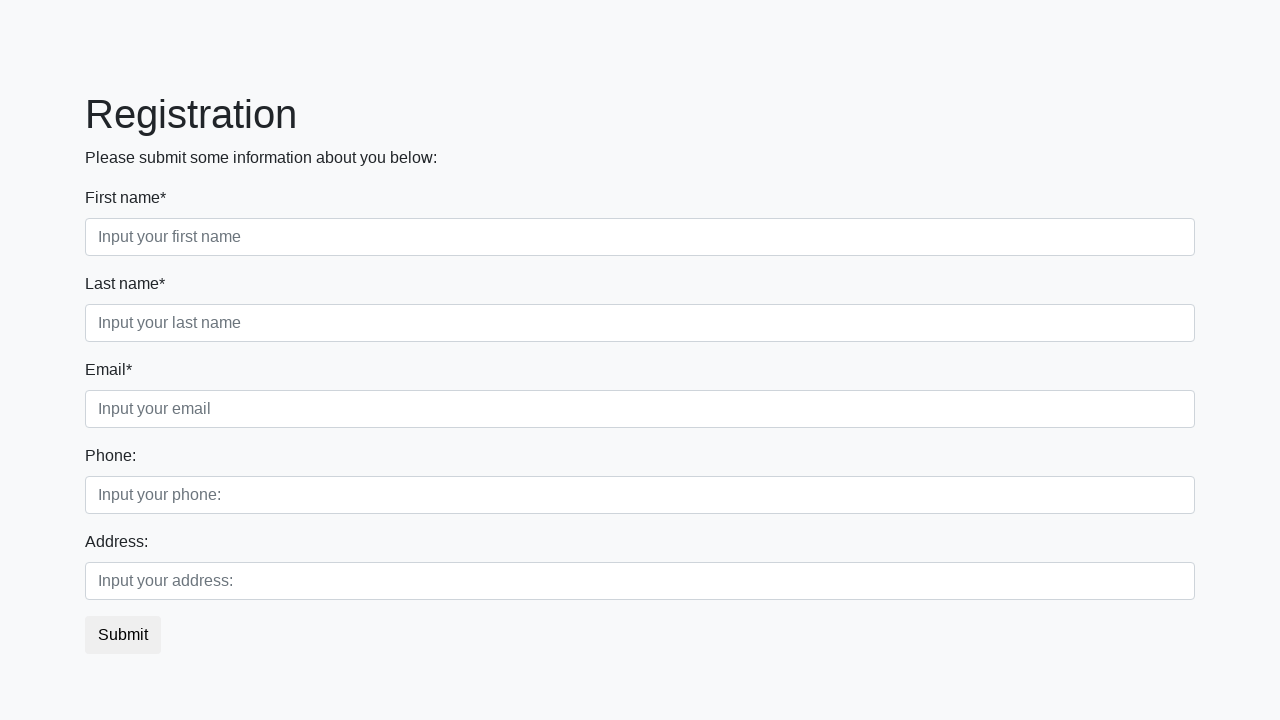

Filled first name field with 'Имя' on div.first_block .form-control.first
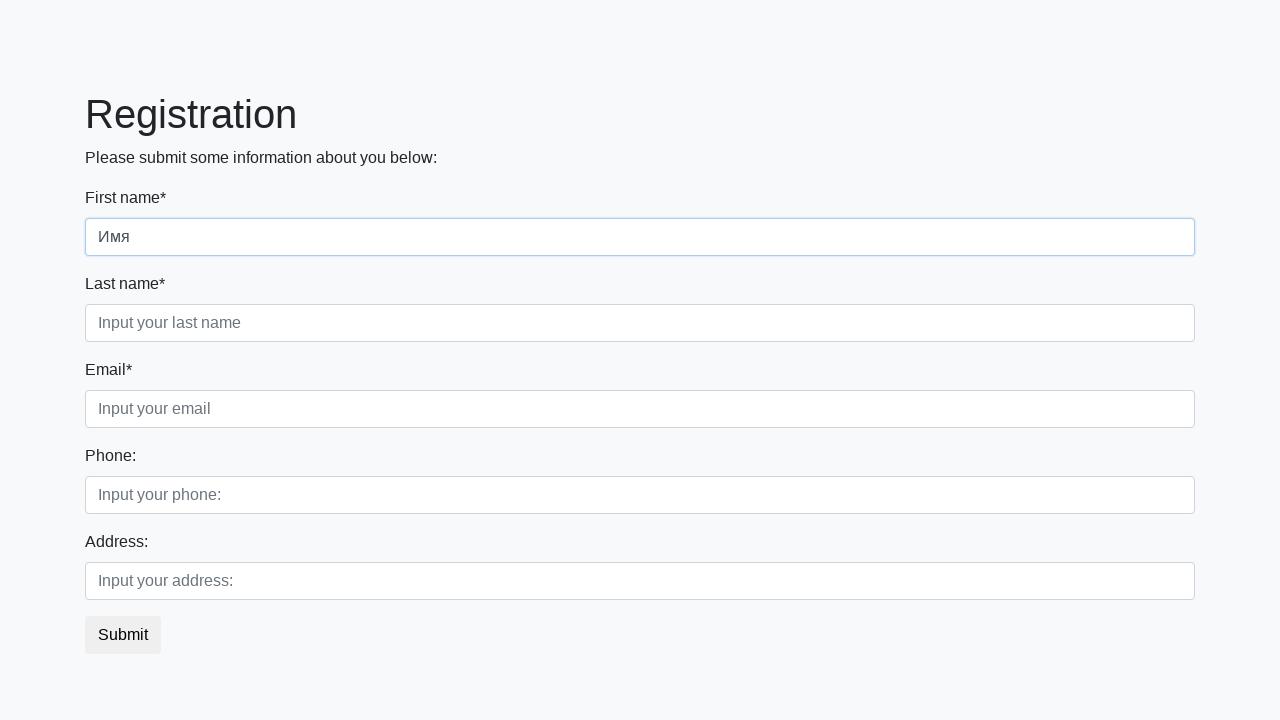

Filled last name field with 'Фамилия' on div.first_block .form-control.second
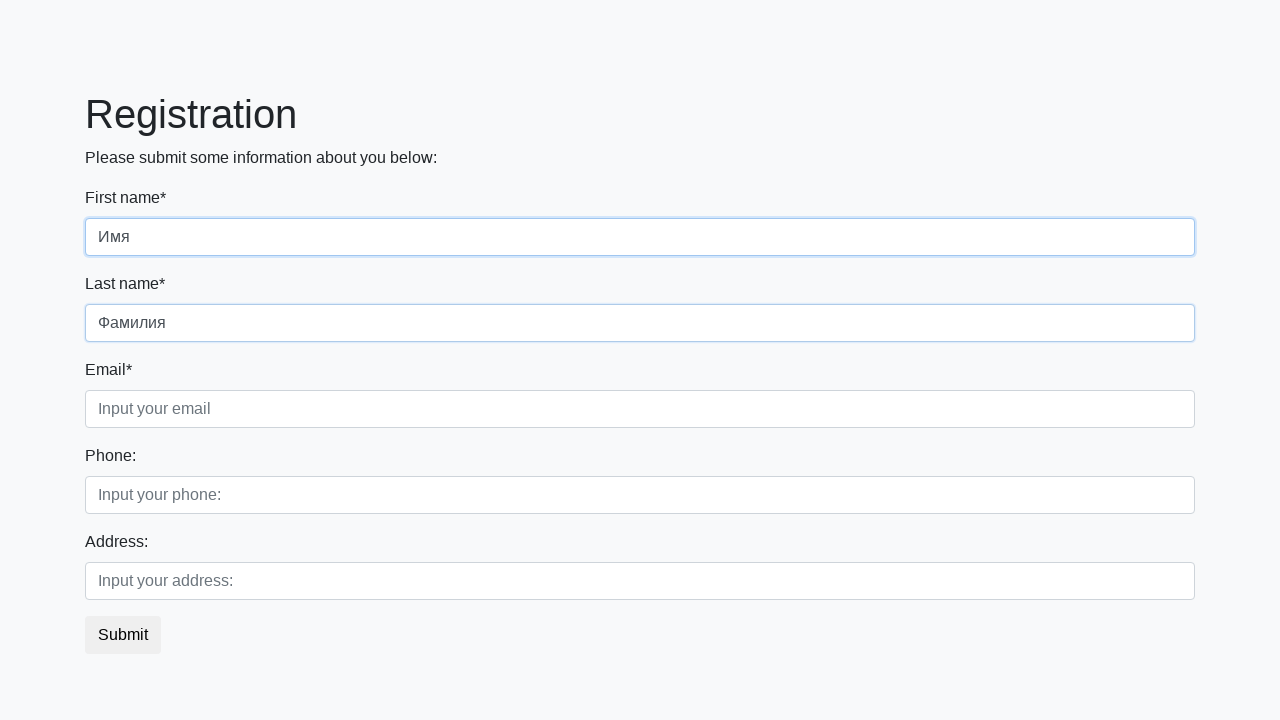

Filled email field with 'test@example.com' on div.first_block .form-control.third
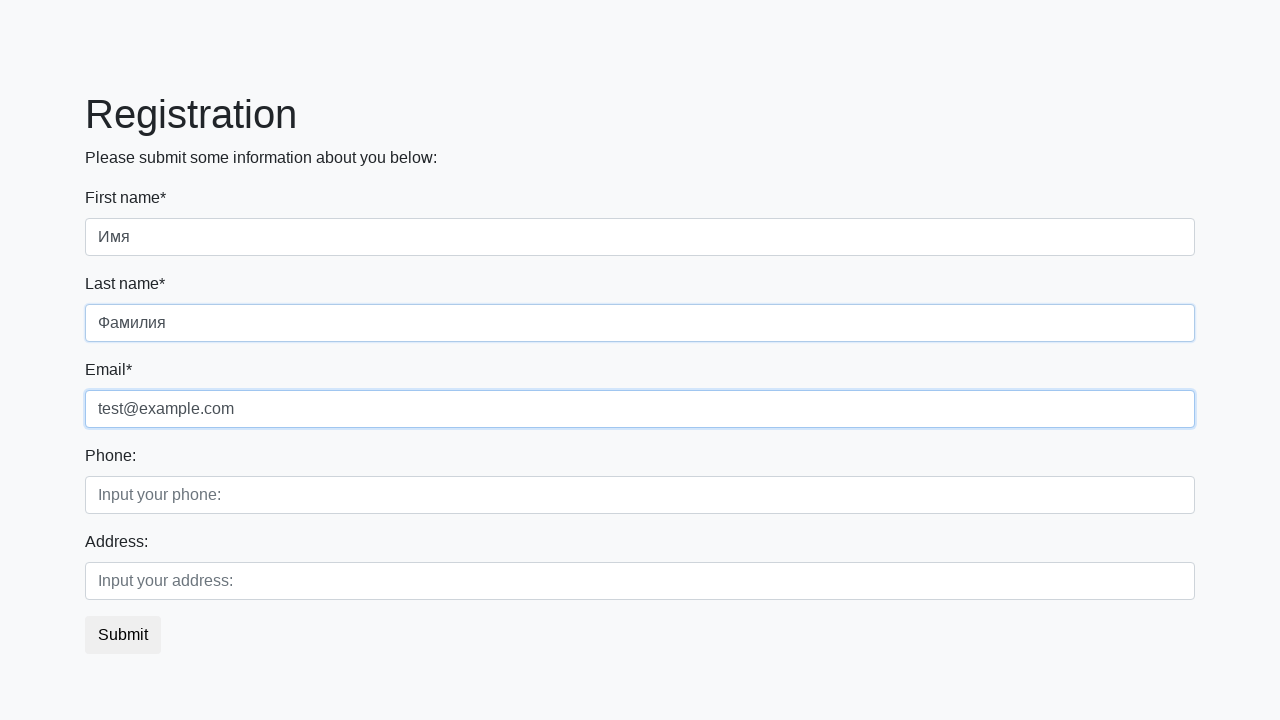

Clicked submit button to submit registration form at (123, 635) on button.btn.btn-default
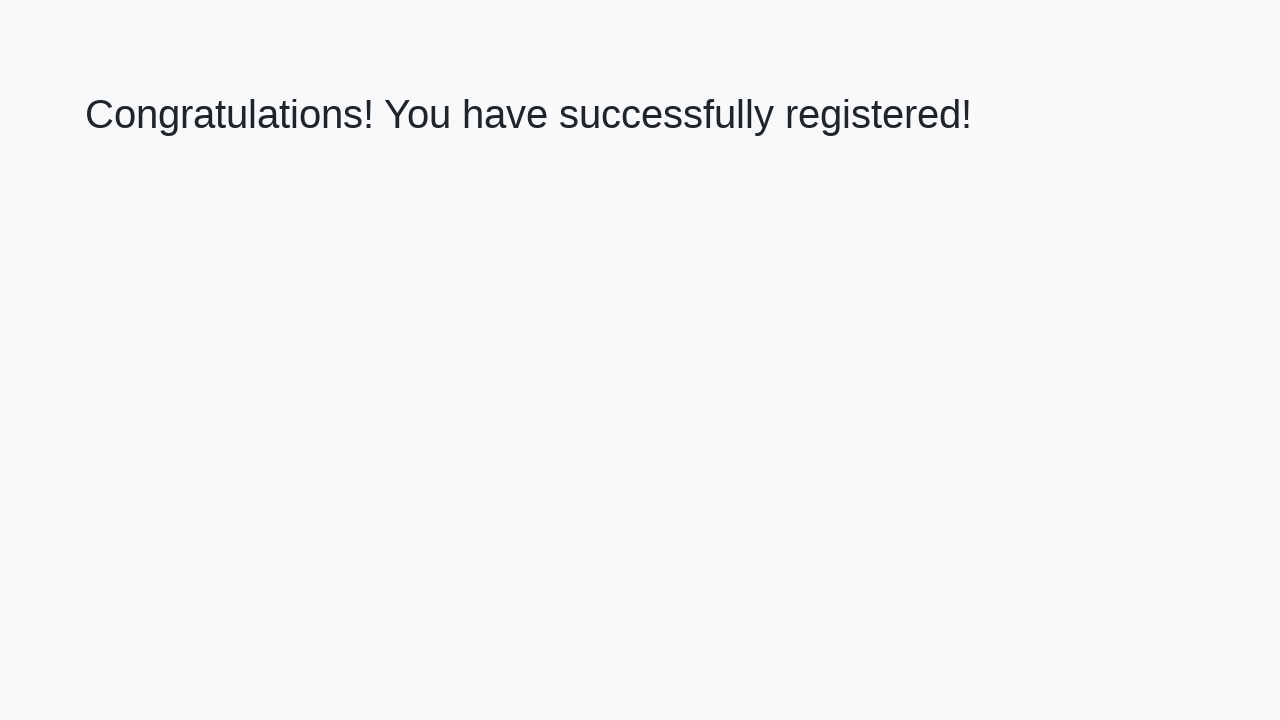

Waited for form submission to complete
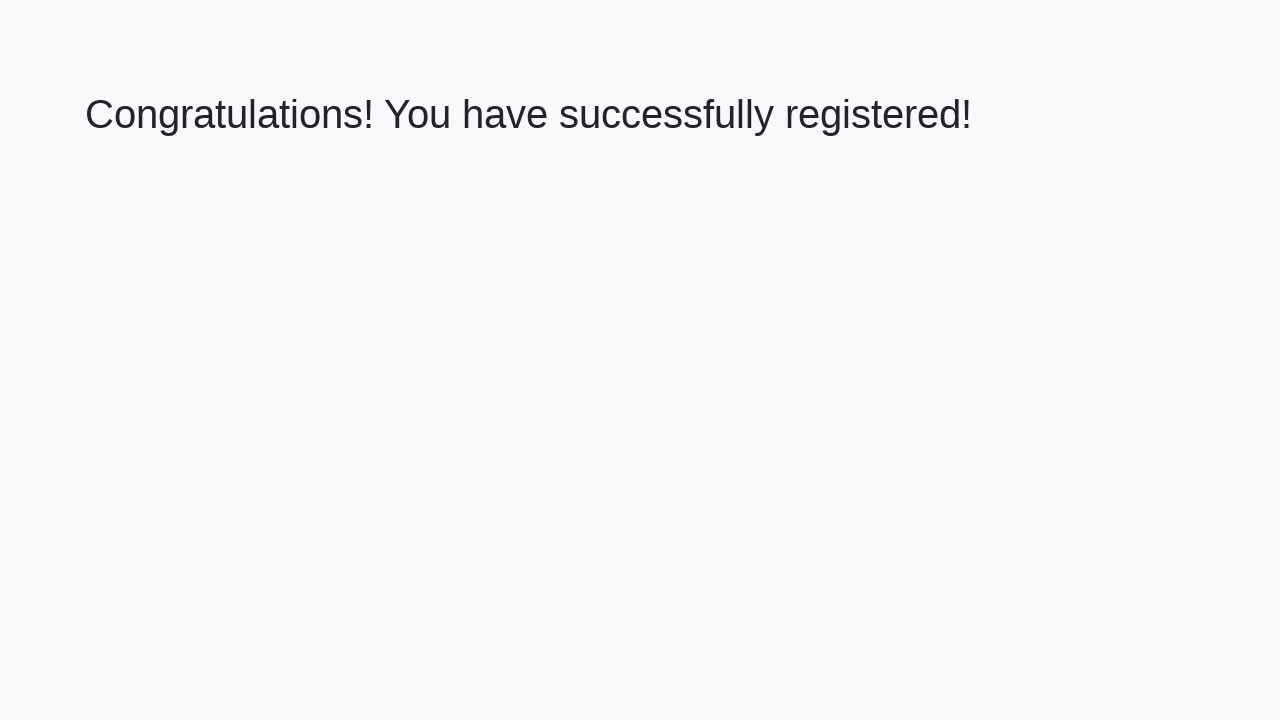

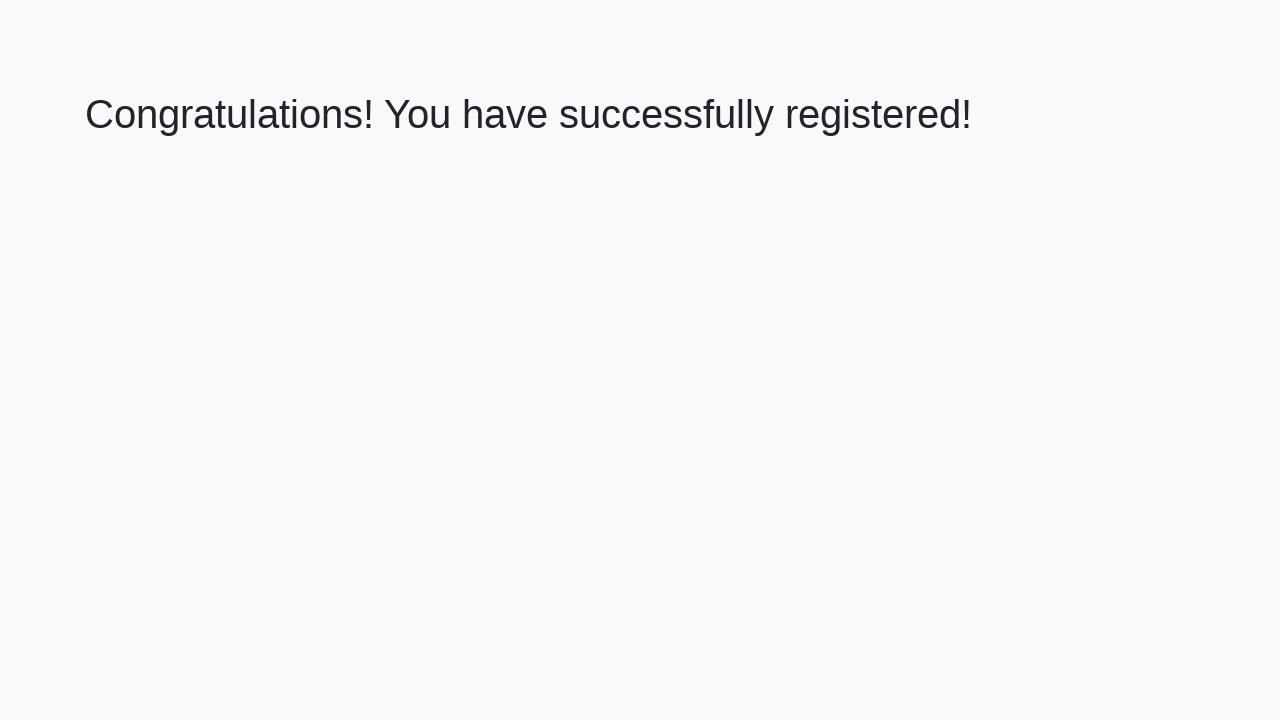